Tests search functionality by switching to Russian, opening search, entering a query for "Компьютер" (Computer), selecting Electronics division and Computers category, then submitting the search.

Starting URL: http://ss.com

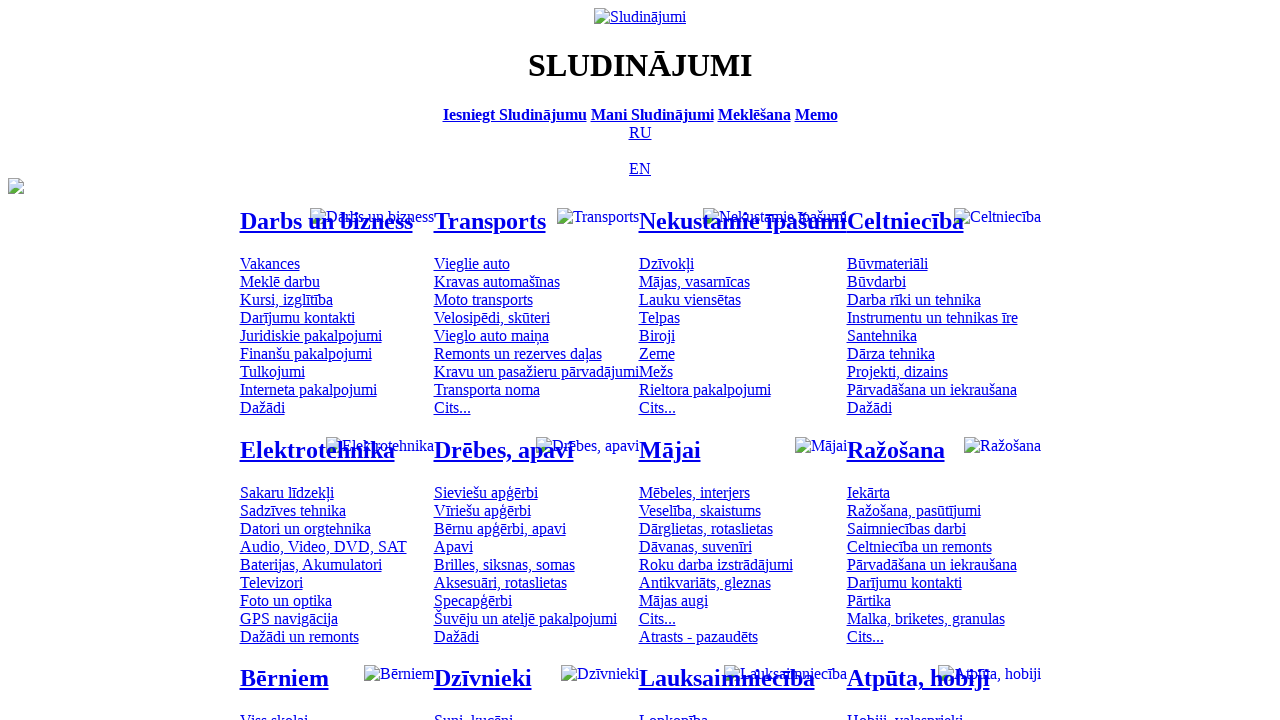

Clicked Russian language option at (640, 132) on [title='По-русски']
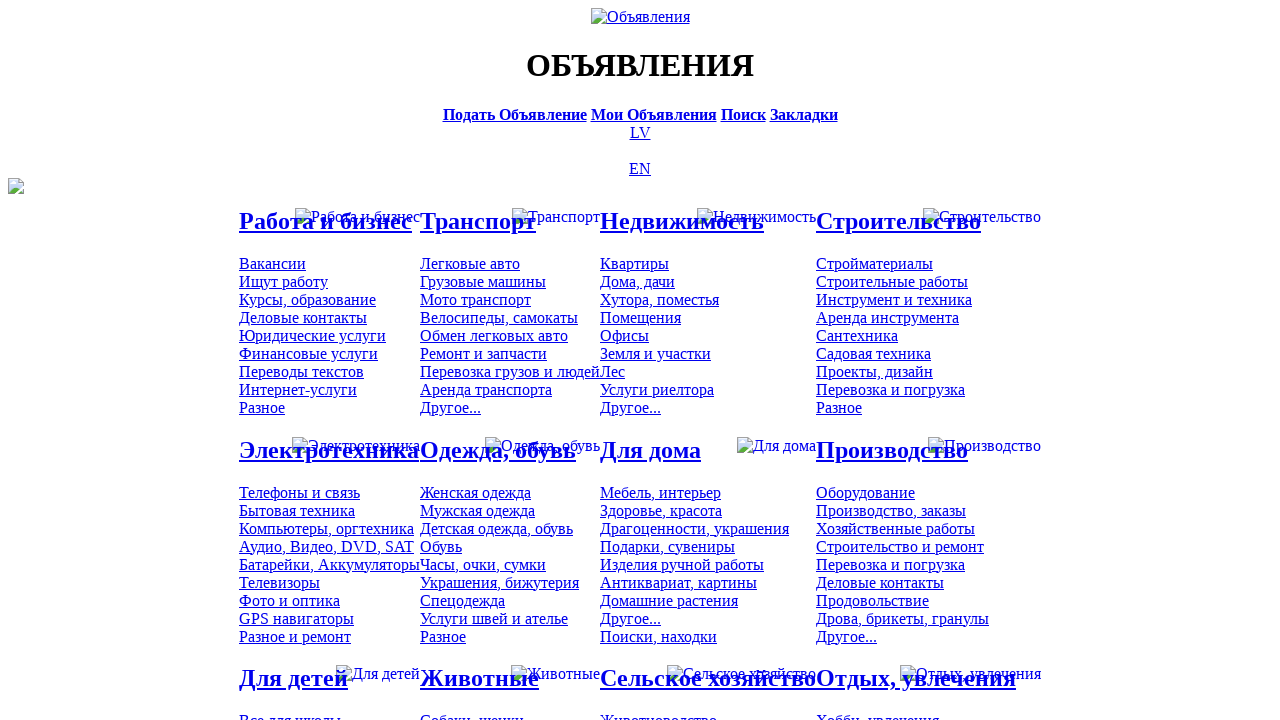

Clicked search bar at (743, 114) on [title='Искать объявления']
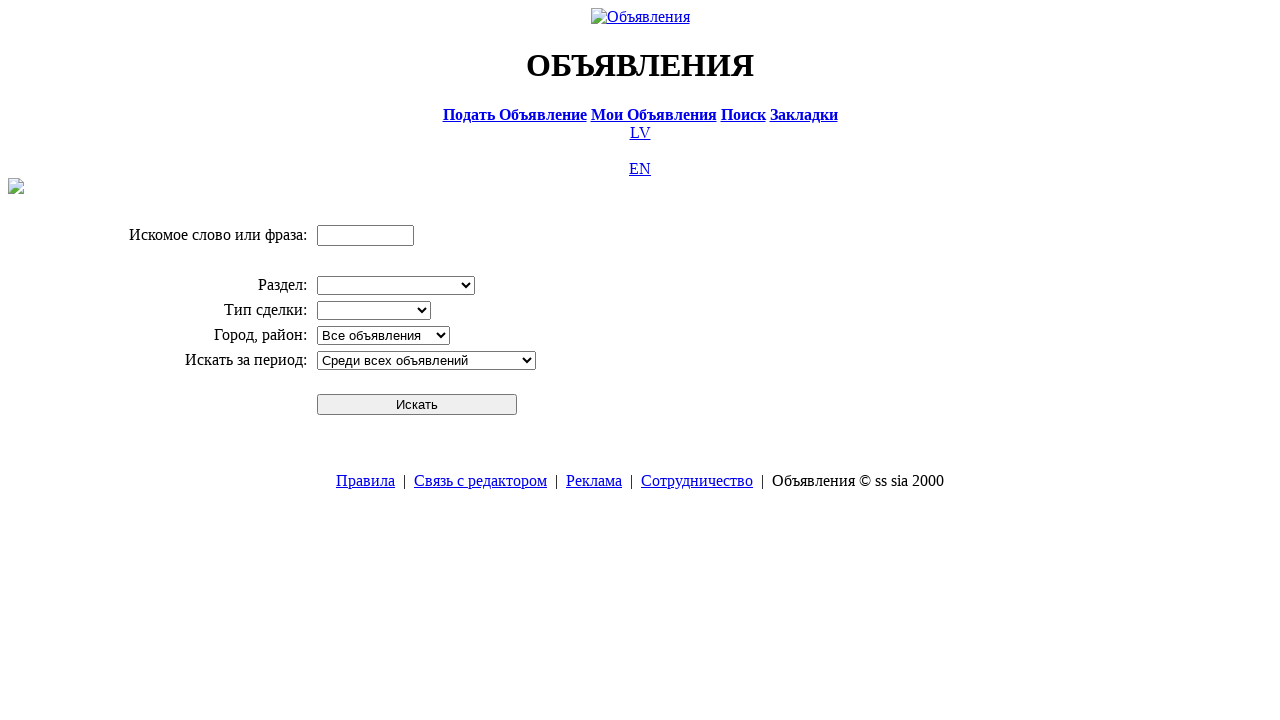

Entered search query 'Компьютер' (Computer) on input[name='txt']
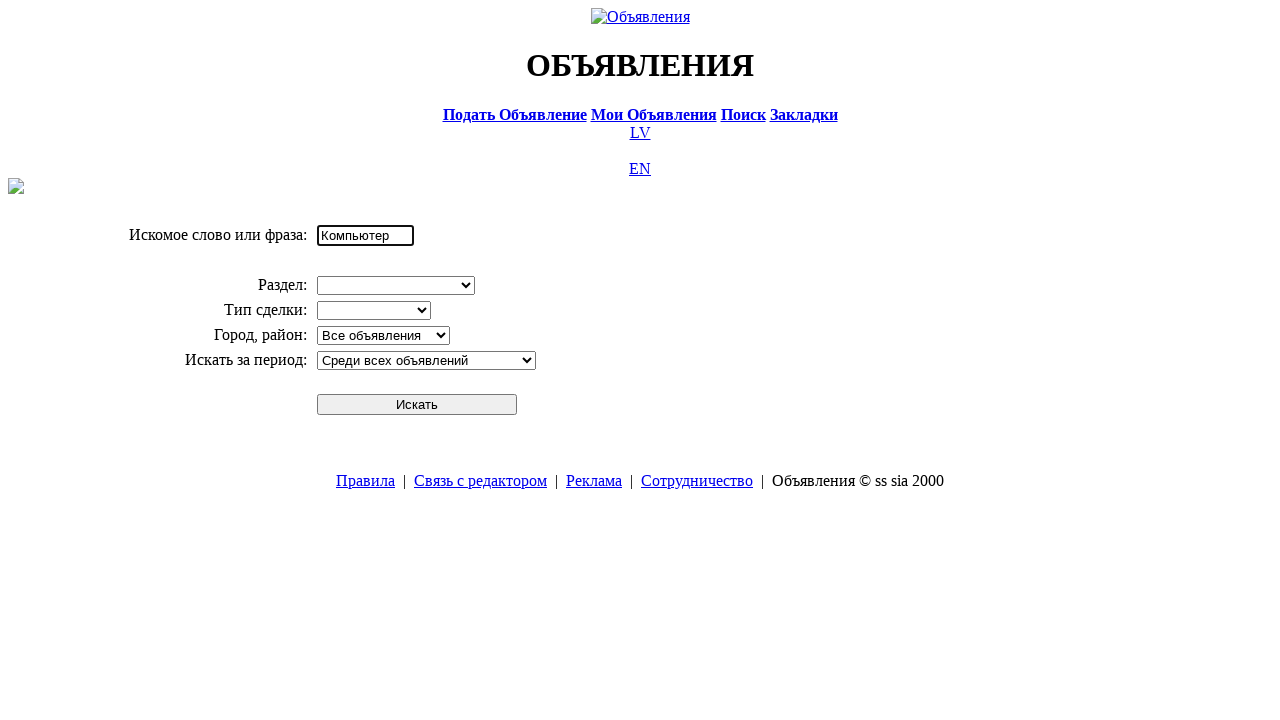

Selected Electronics division from dropdown on select[name='cid_0']
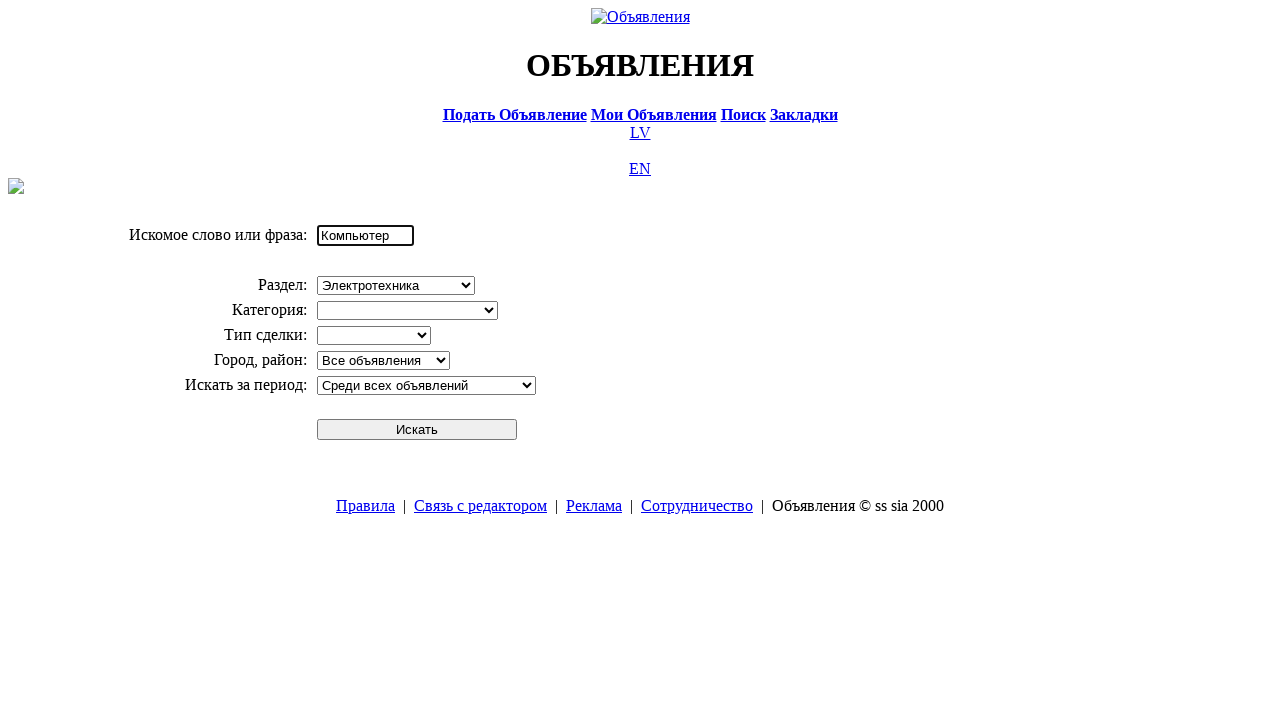

Selected Computers category from dropdown on select[name='cid_1']
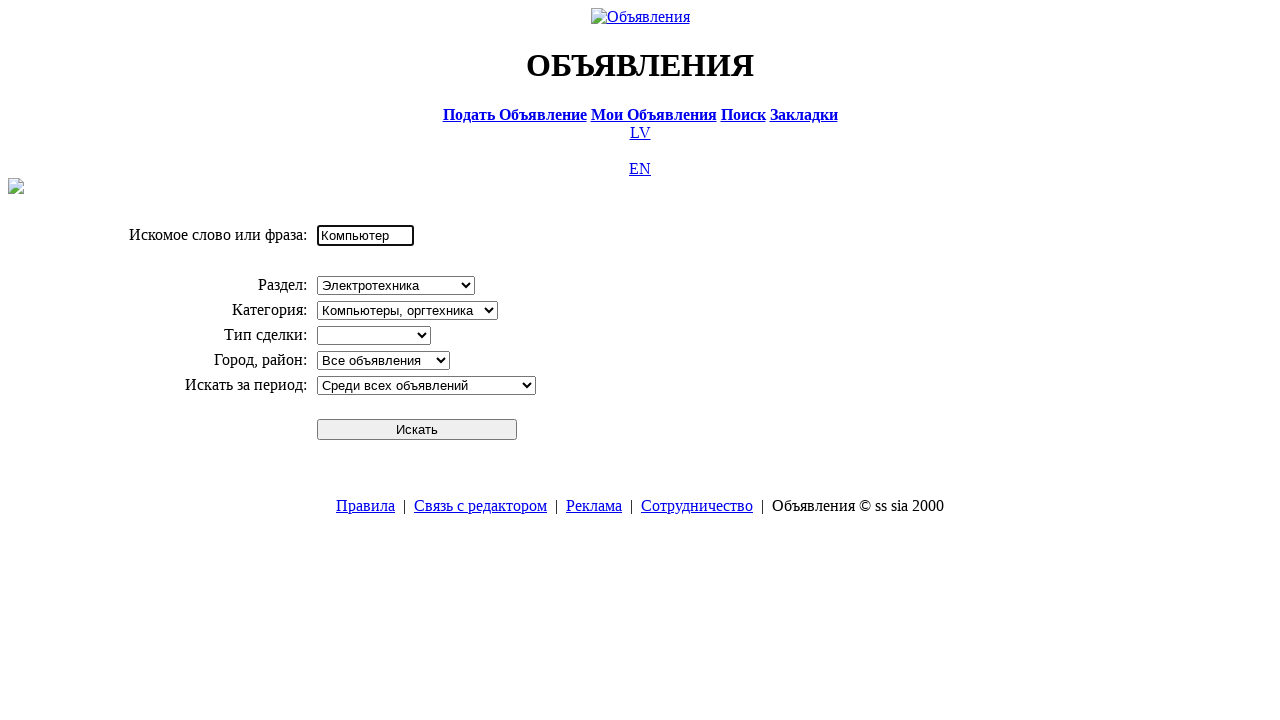

Clicked search submit button at (417, 429) on #sbtn
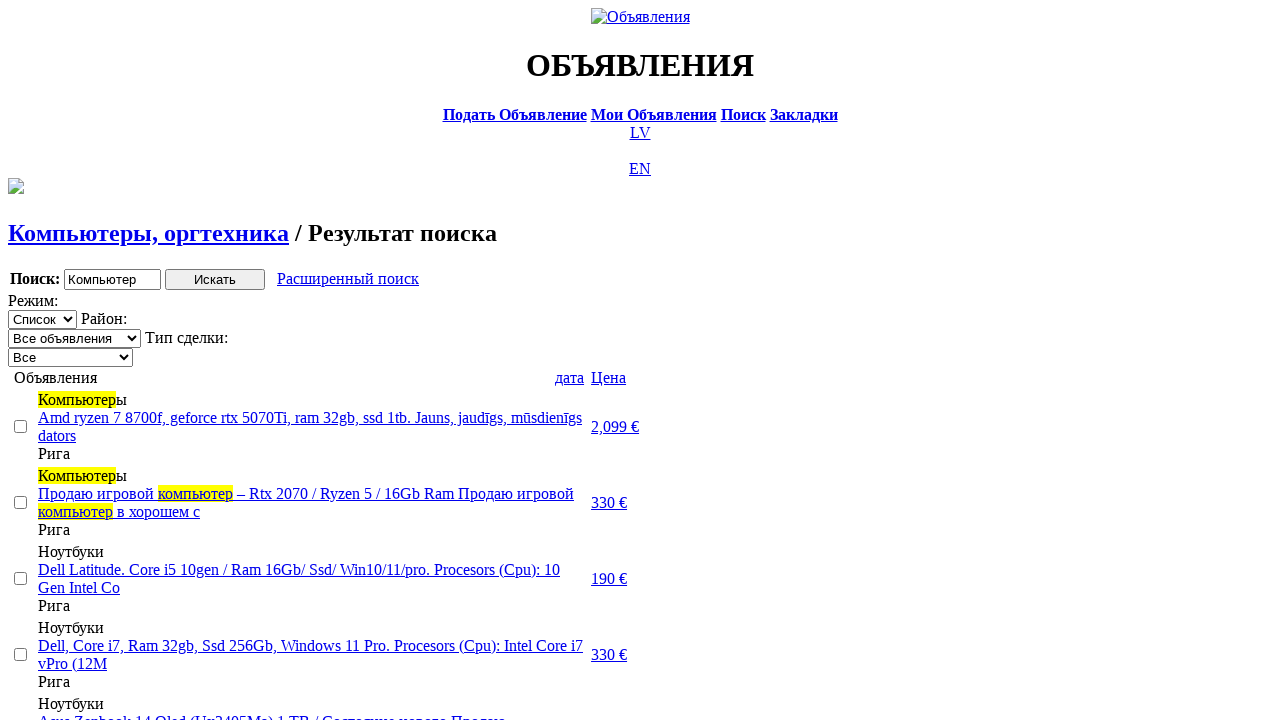

Search results loaded with checkboxes visible
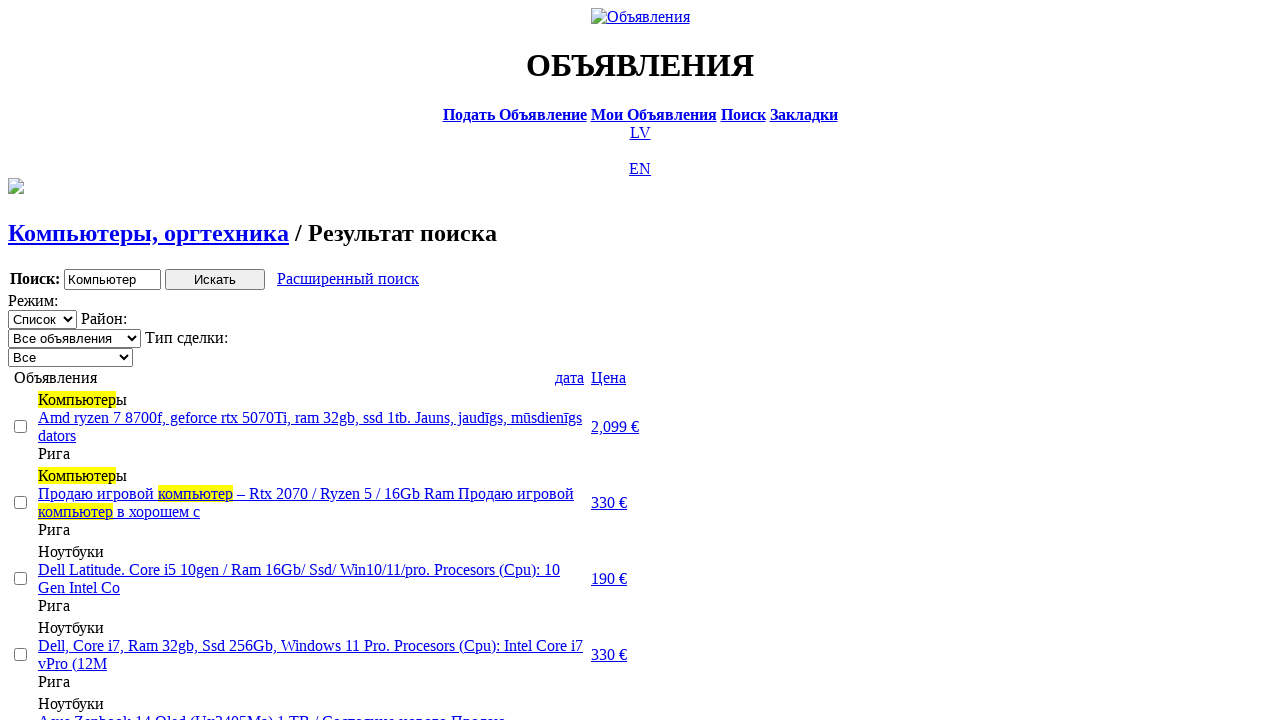

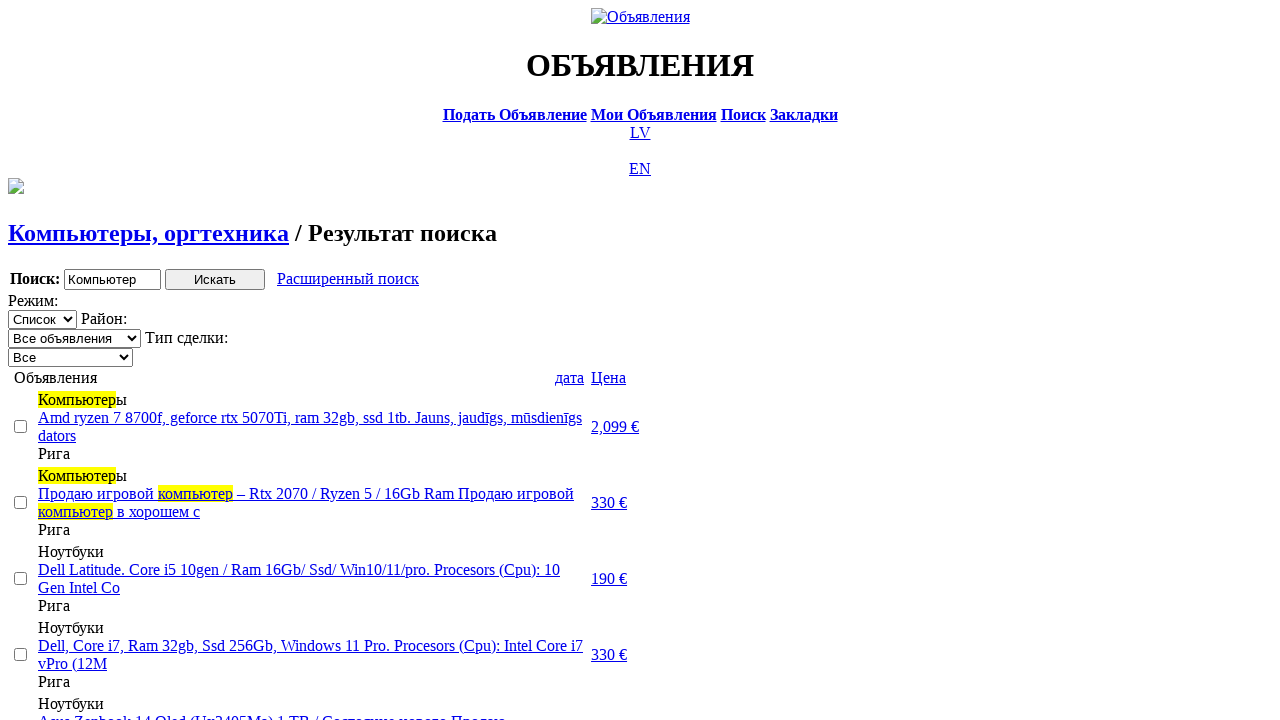